Tests the visibility of the site logo in the header and contact information in the footer.

Starting URL: https://jebnalak.com/

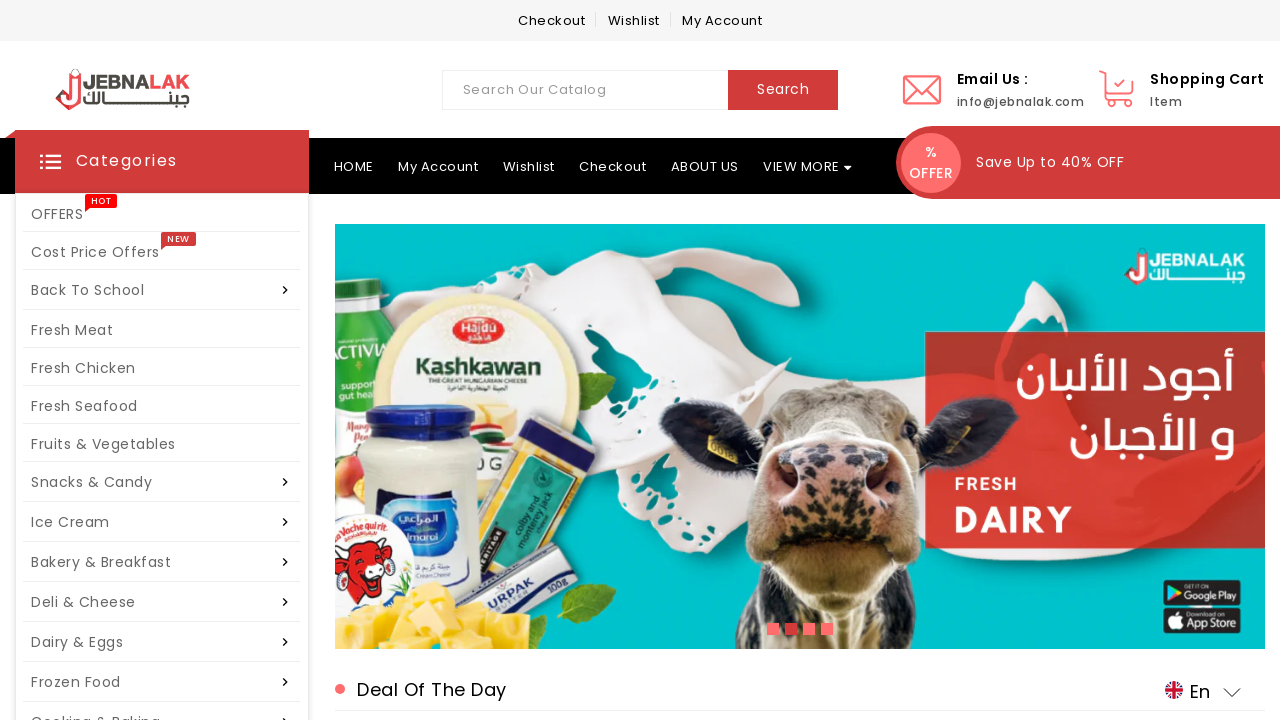

Located header element with class 'header-top site-header-inner'
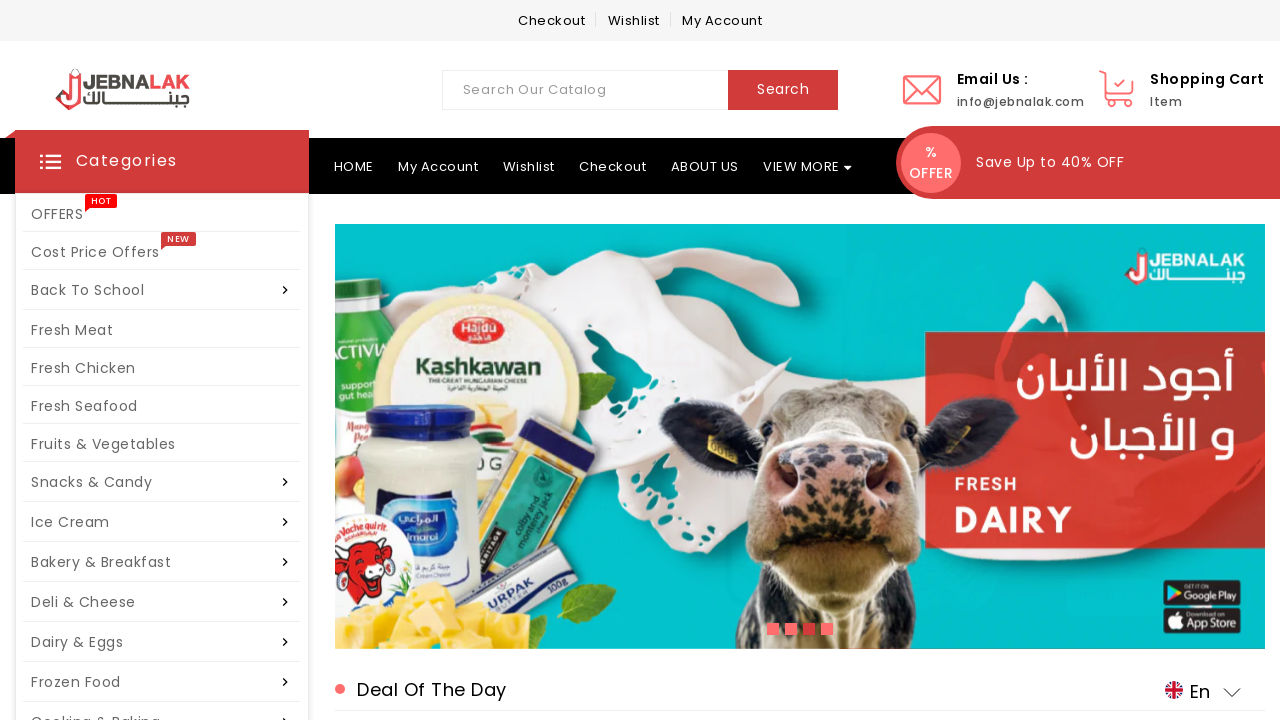

Located logo image element in header
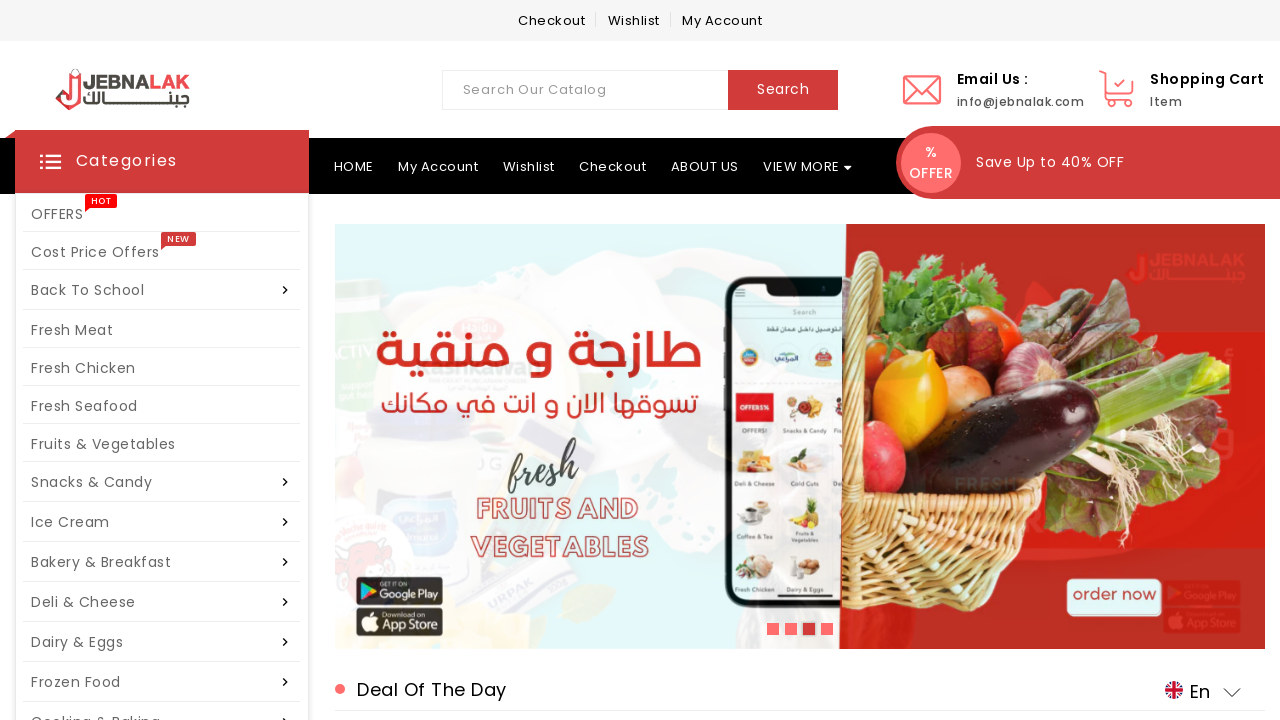

Asserted that site logo is visible in header
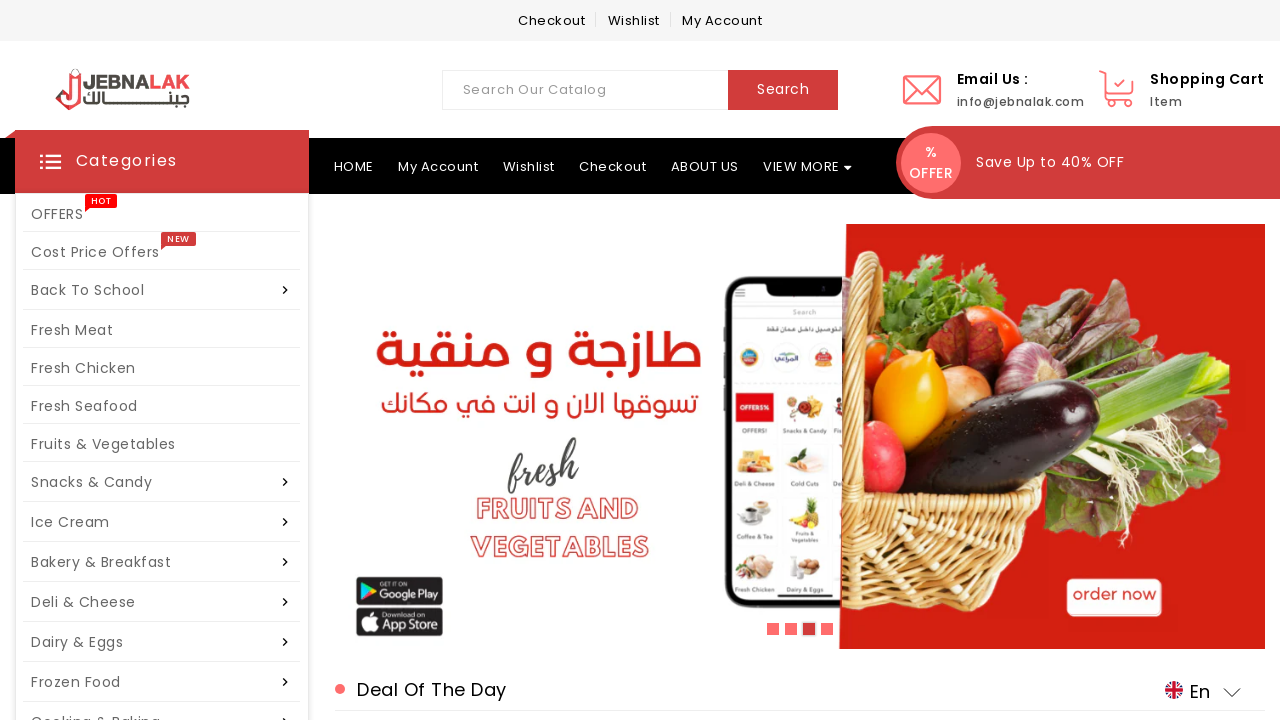

Scrolled down to footer area (2500px)
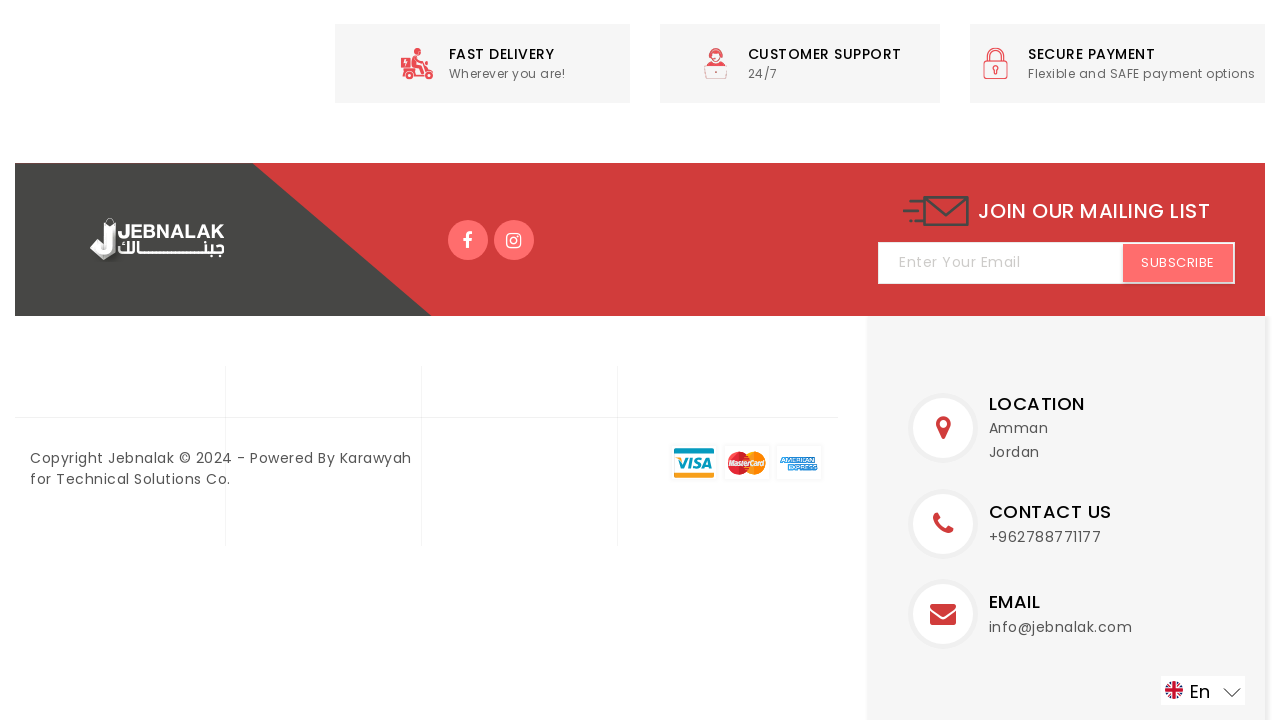

Waited for footer container to load
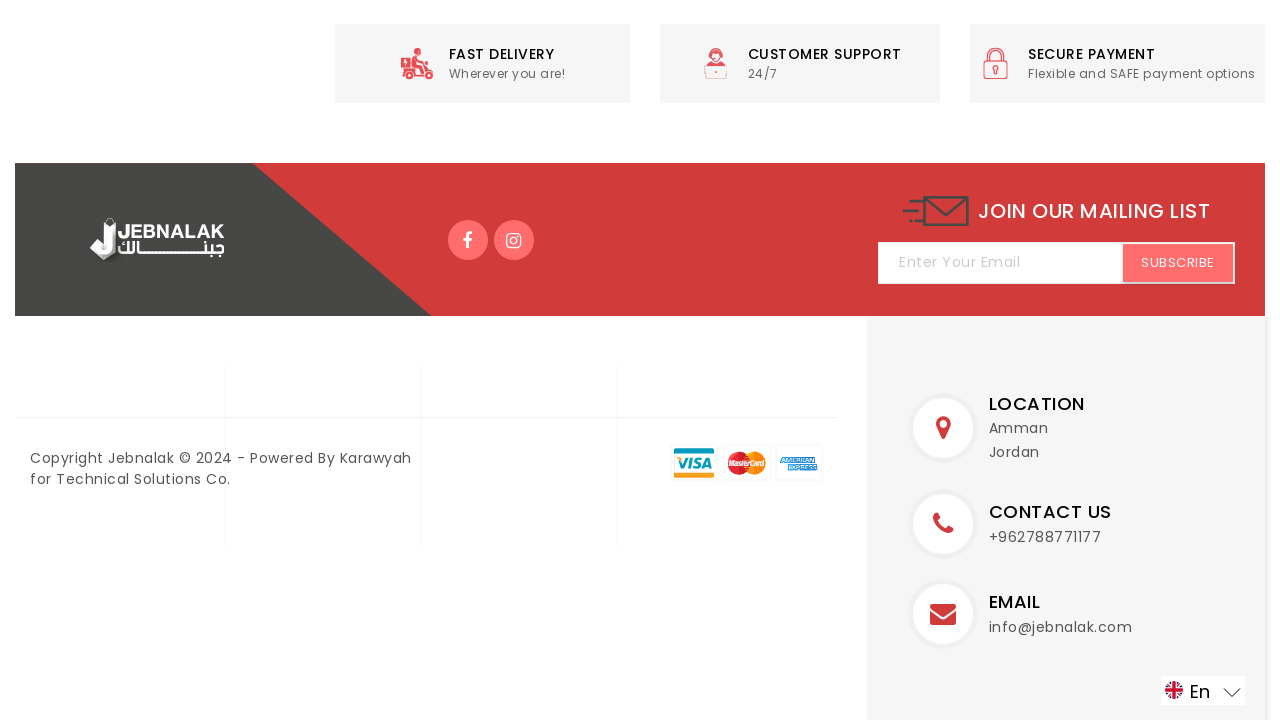

Located footer container element
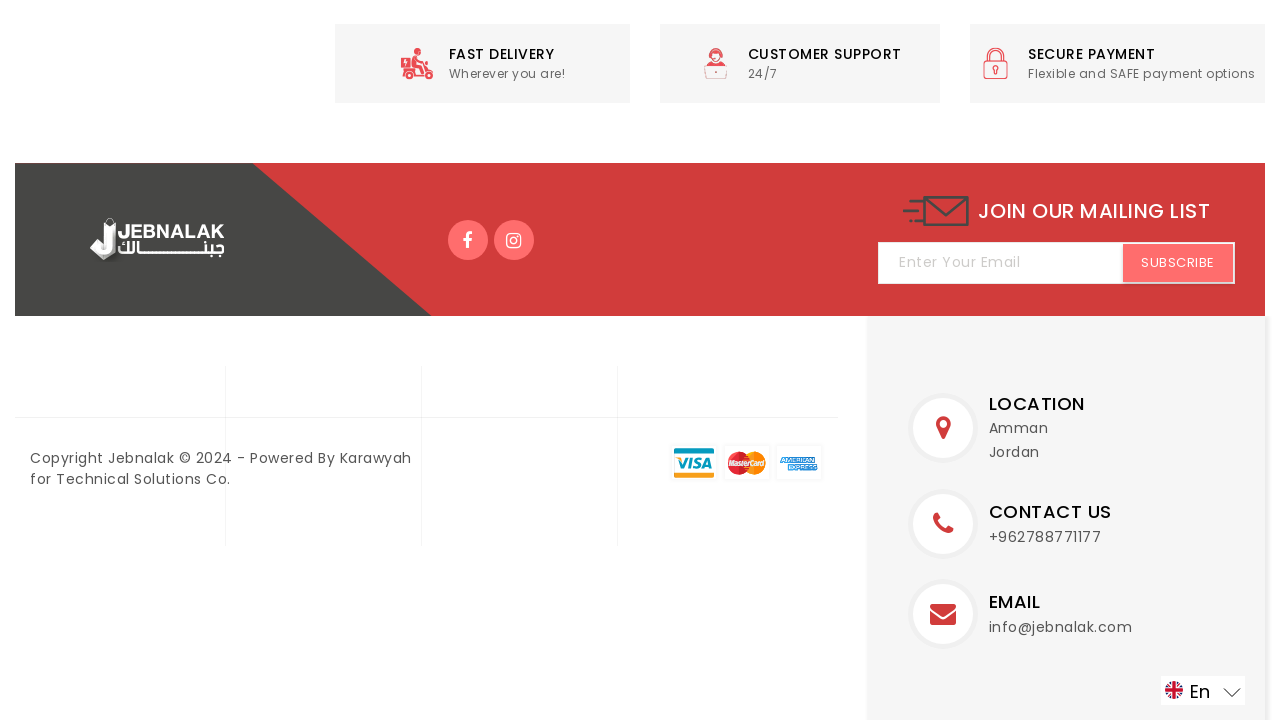

Located contact information element in footer
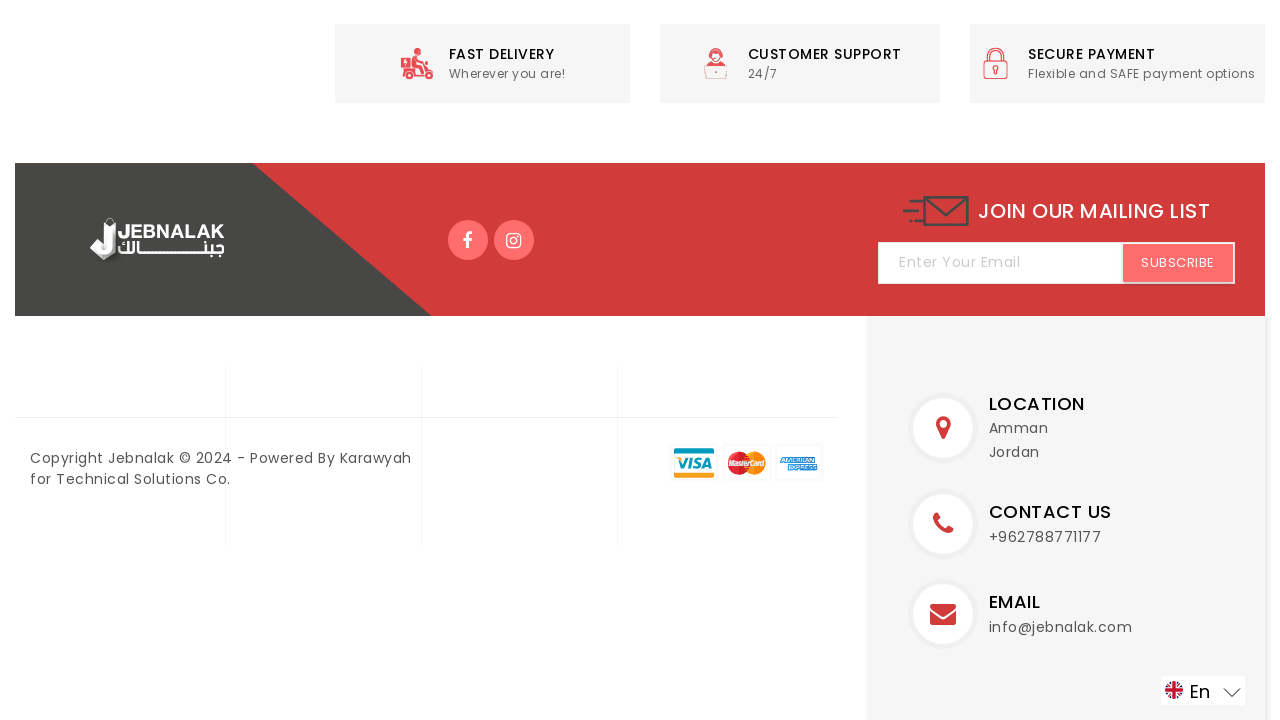

Asserted that contact information is visible in footer
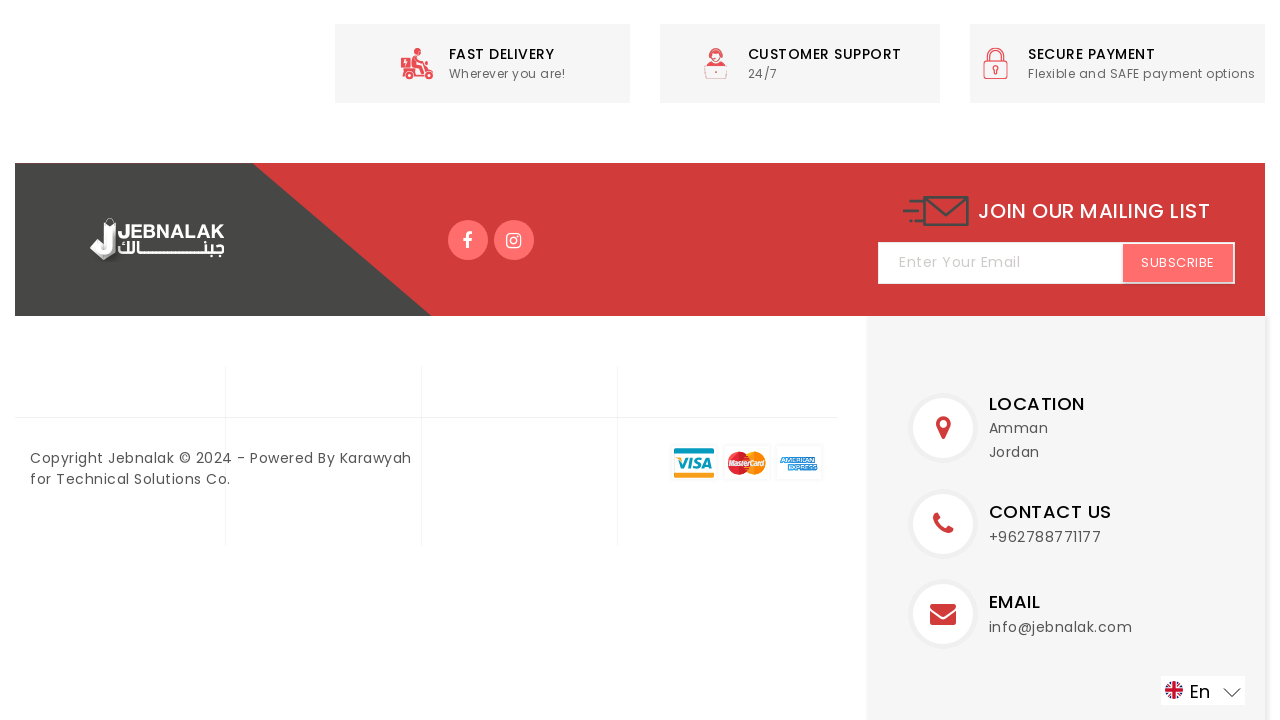

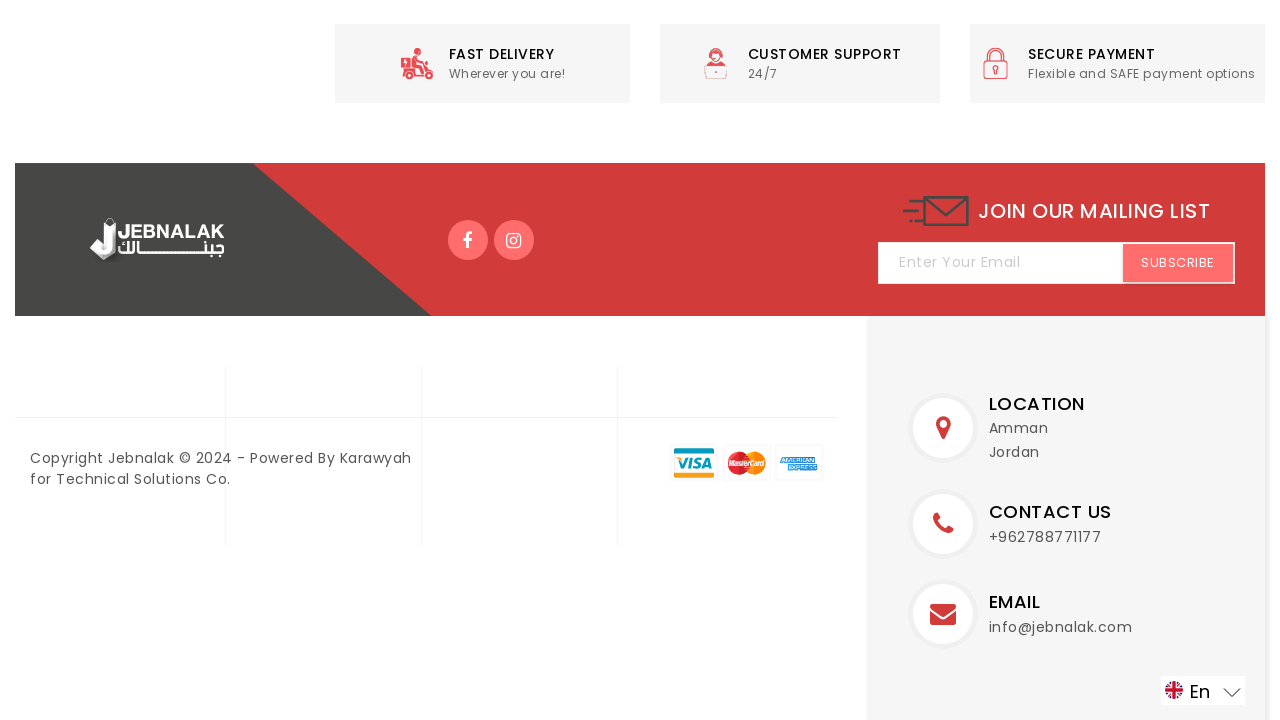